Automates accepting a JavaScript alert dialog and verifies the result message displayed on the page

Starting URL: https://the-internet.herokuapp.com/javascript_alerts

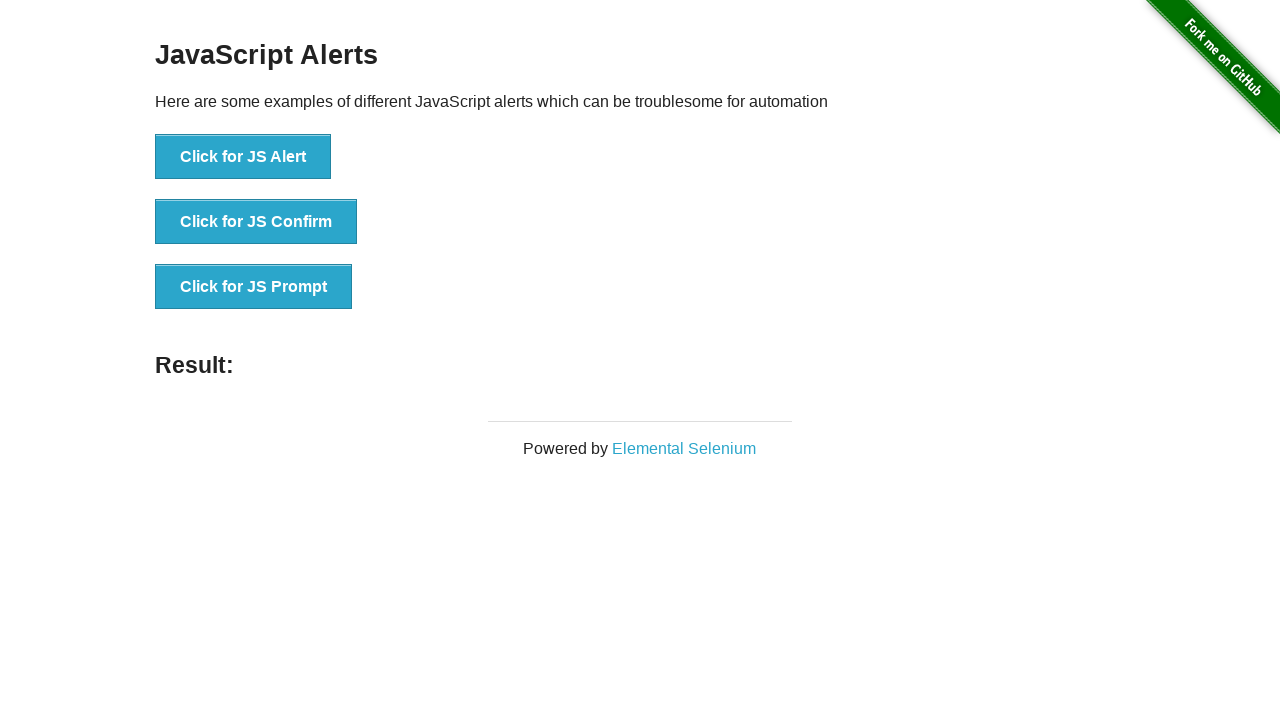

Clicked button to trigger JavaScript alert at (243, 157) on xpath=//button[text()='Click for JS Alert']
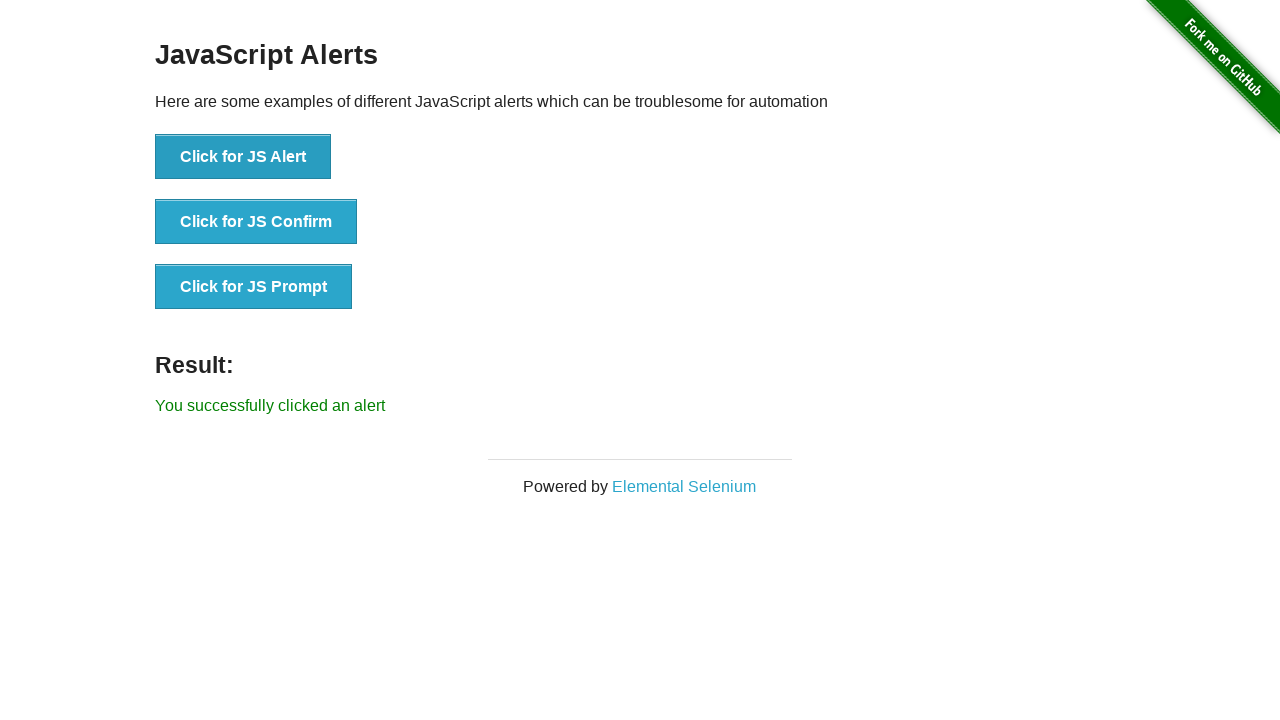

Set up dialog handler to accept alert
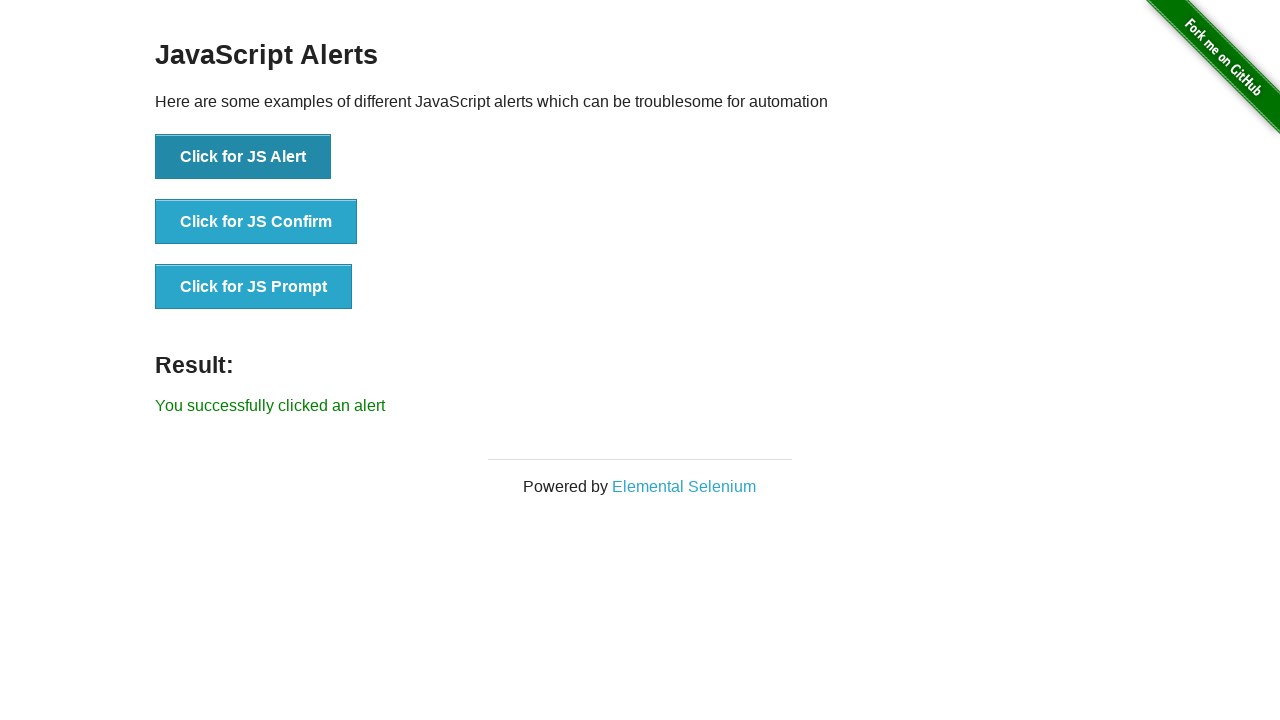

Verified success message 'You successfully clicked an alert' appeared on page
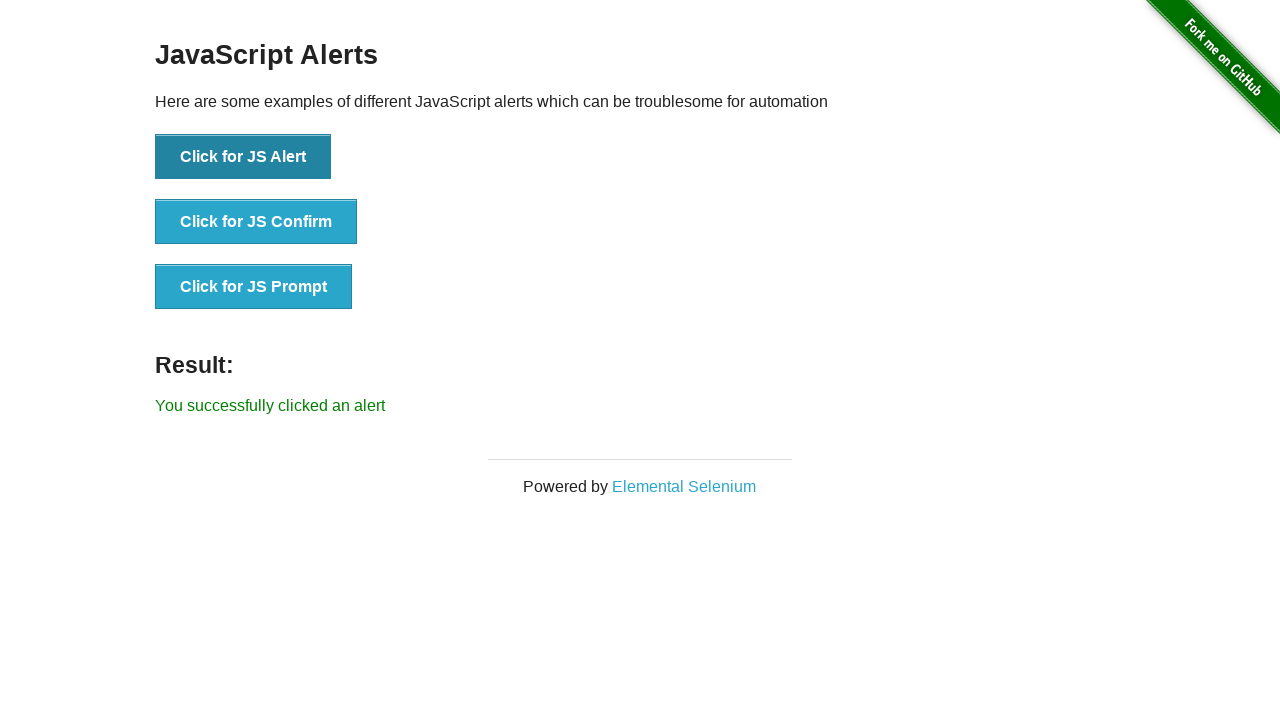

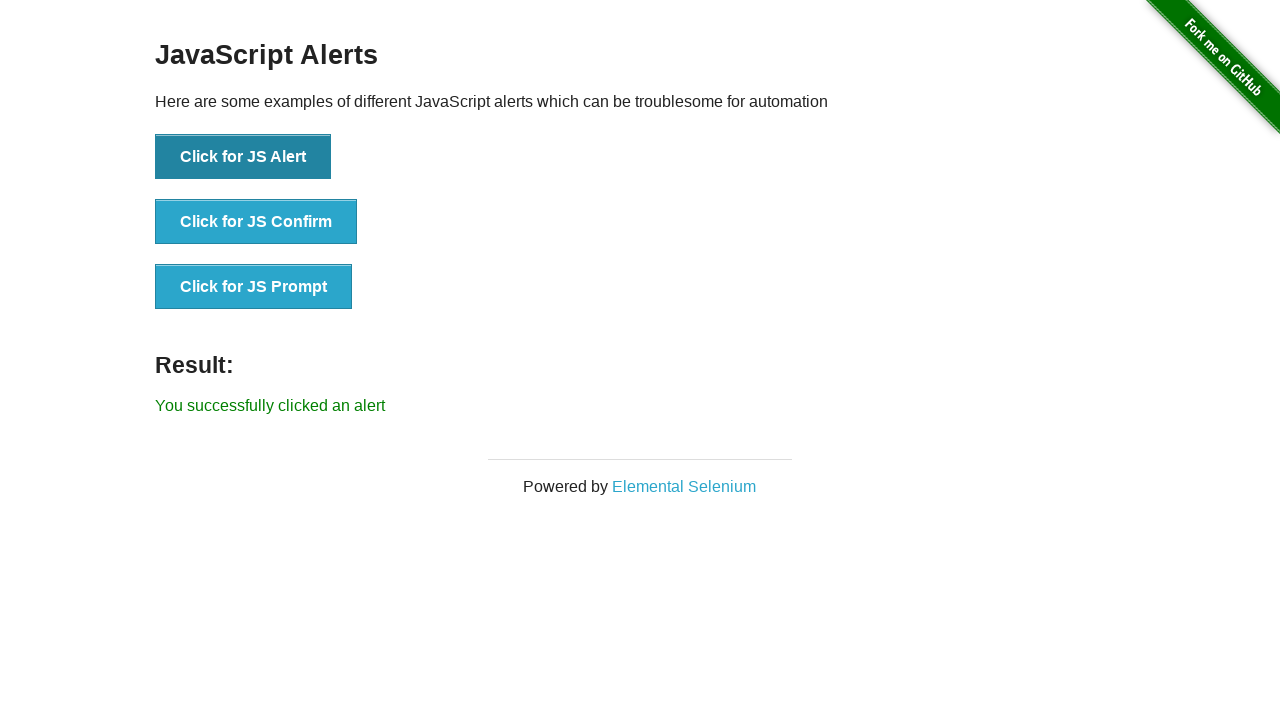